Tests timer alert button click and waits for alert to appear (incomplete test - only clicks button and sets up wait)

Starting URL: https://demoqa.com/alerts

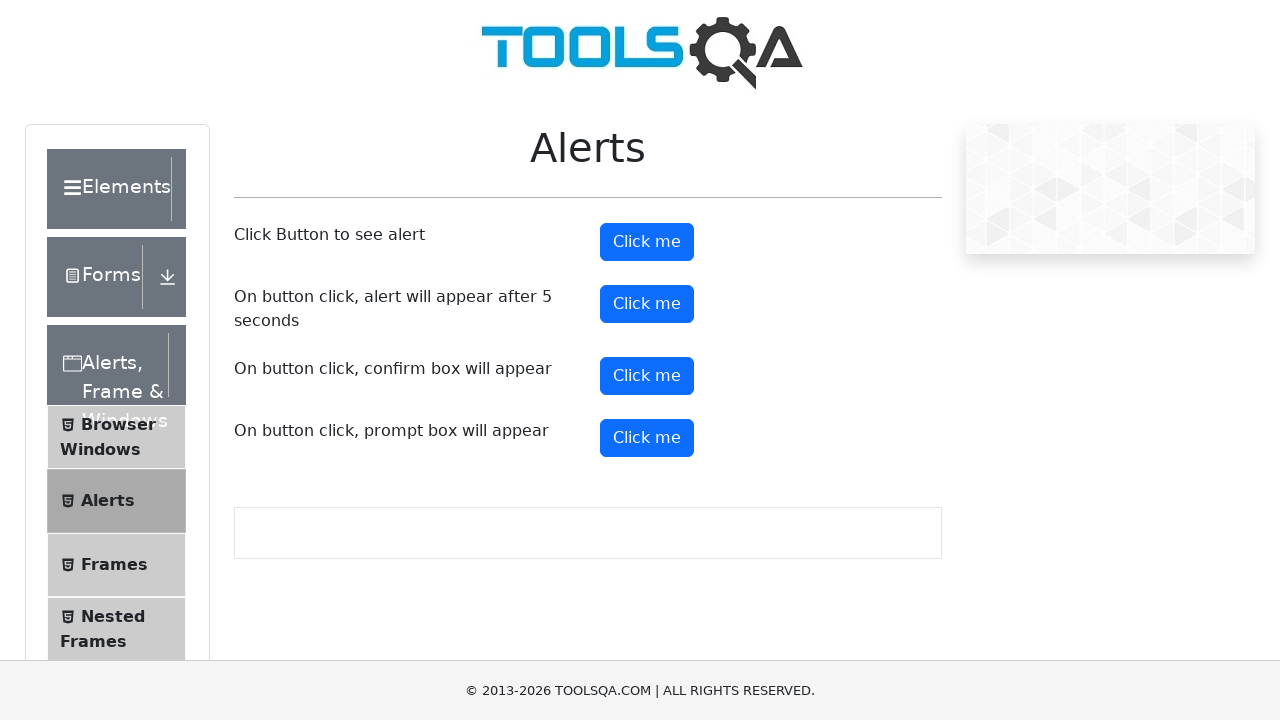

Clicked the timer alert button at (647, 304) on #timerAlertButton
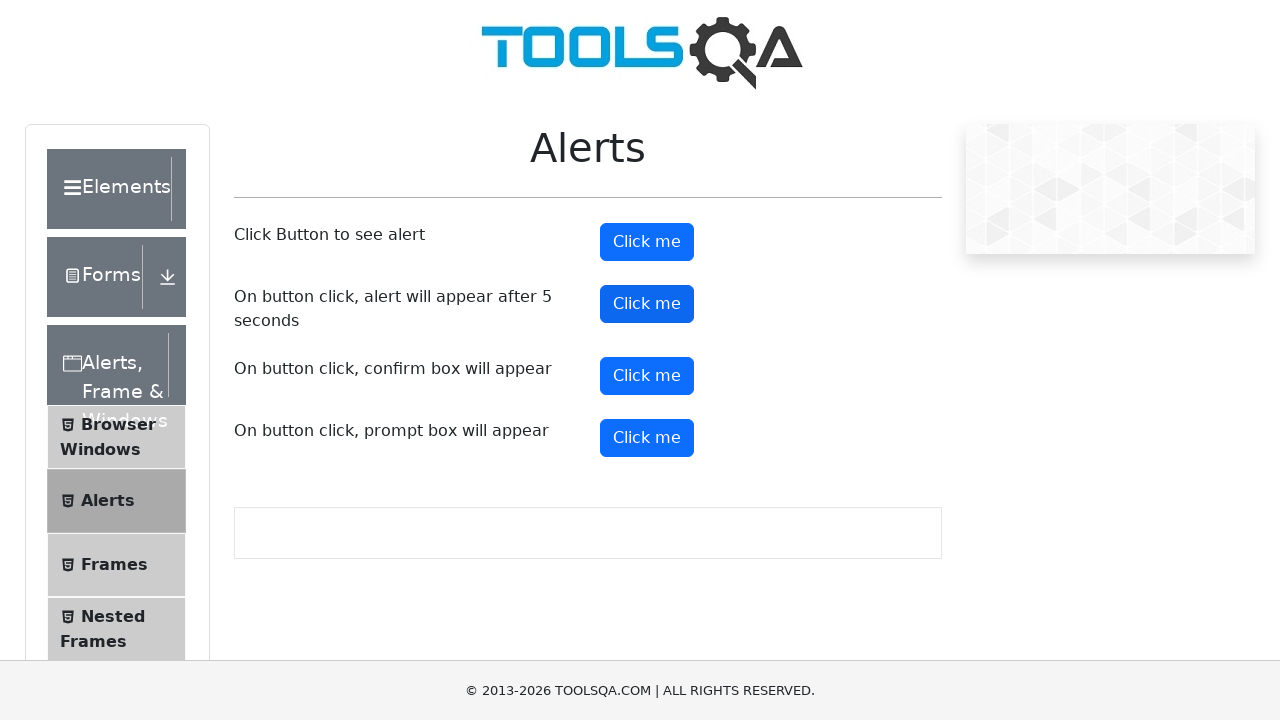

Waited 5 seconds for timed alert to appear
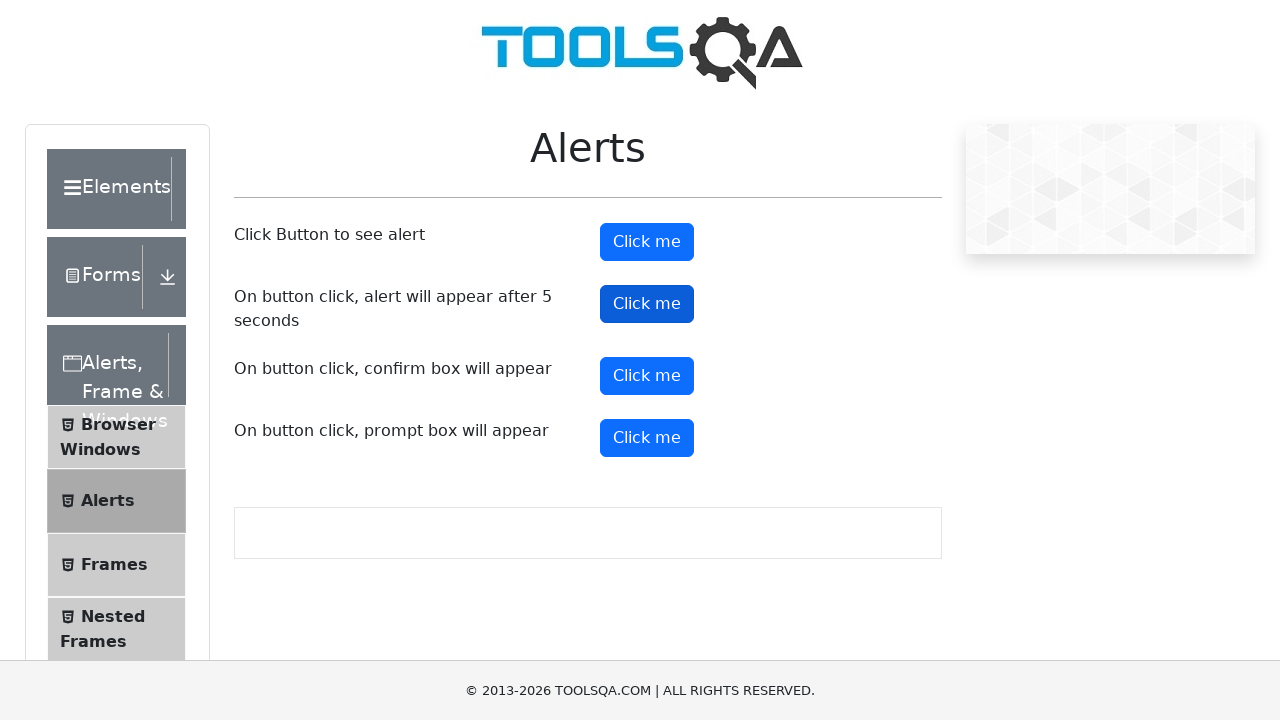

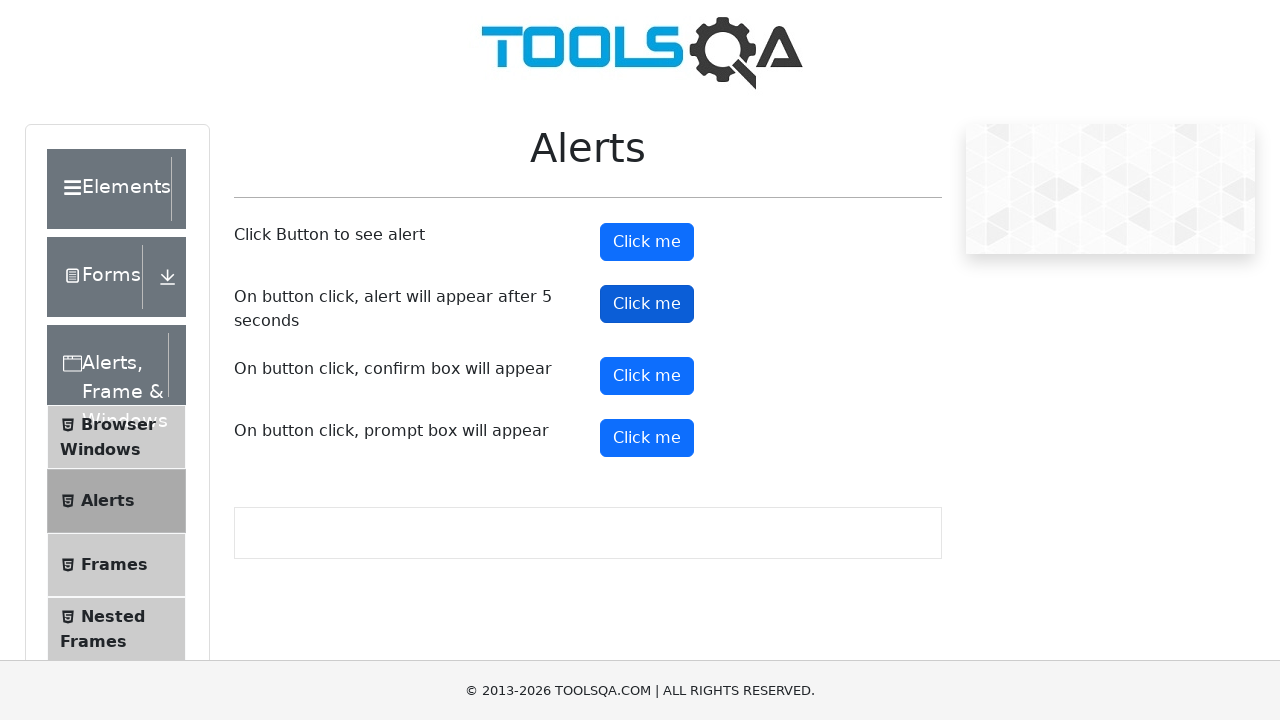